Tests canvas scribble functionality by performing mouse drag actions to draw on an HTML canvas element, simulating user drawing/scribbling behavior.

Starting URL: https://testpages.herokuapp.com/styled/gui-scribble.html

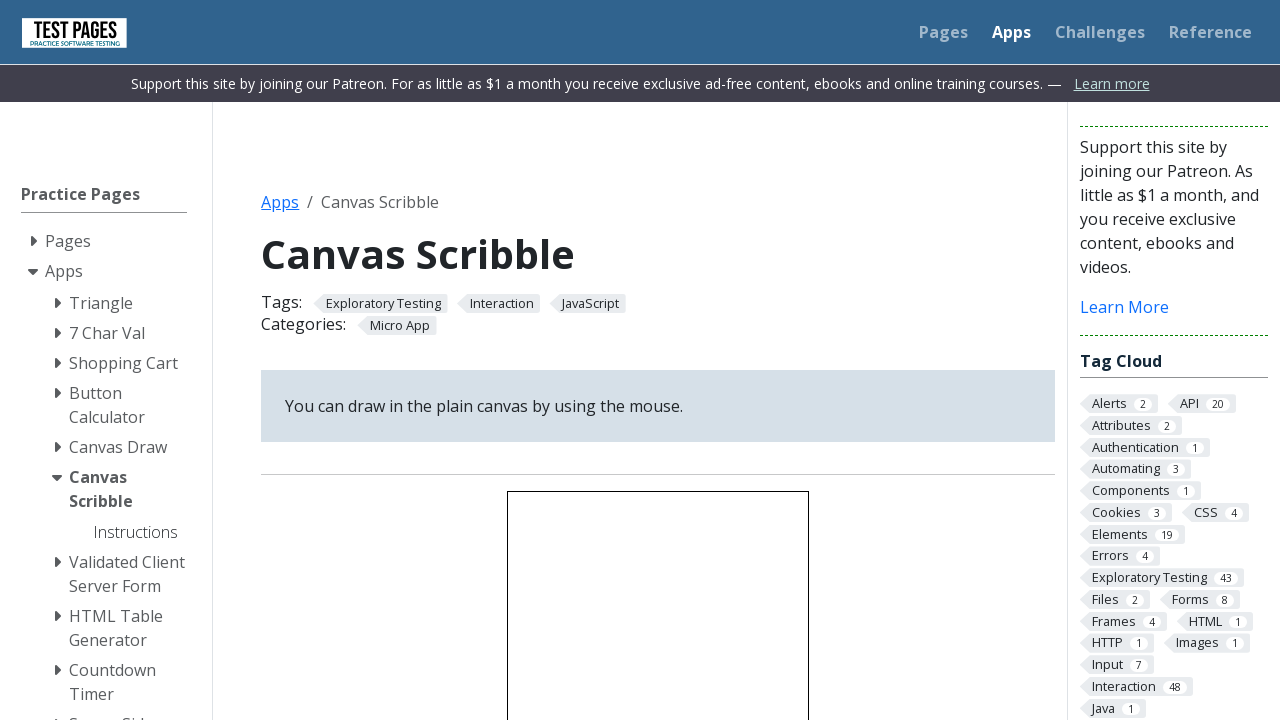

Located canvas element
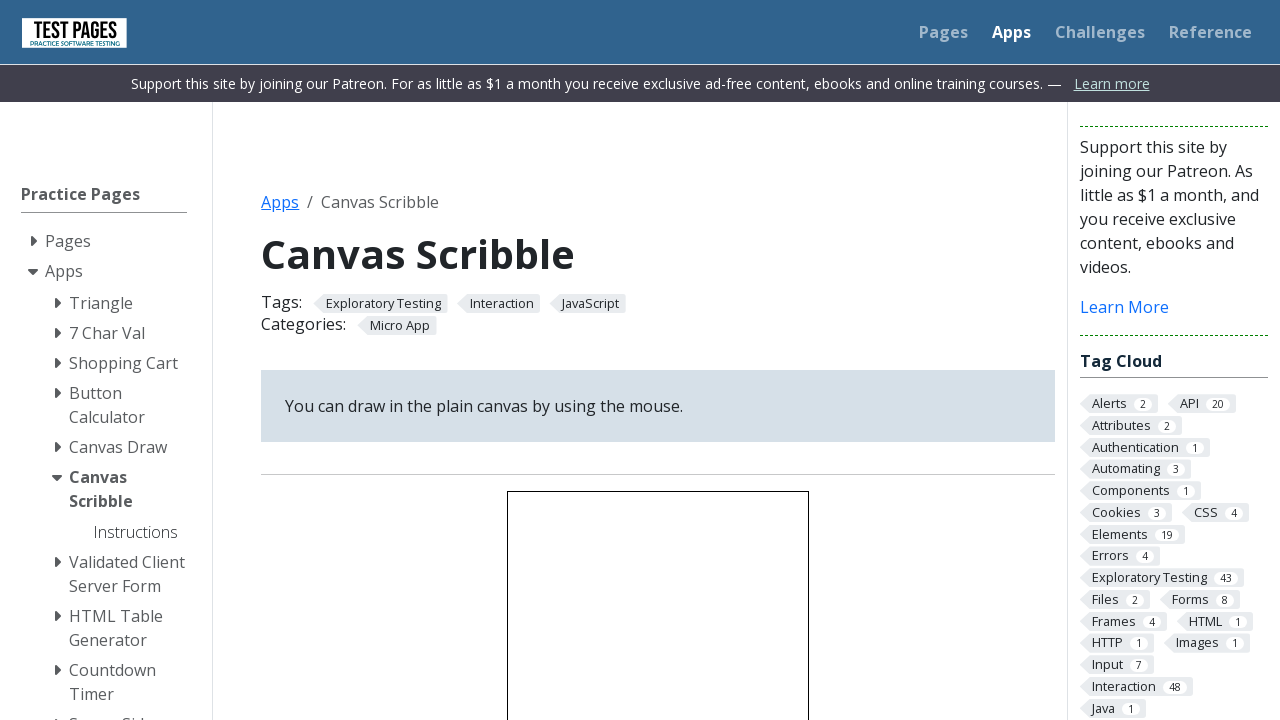

Scrolled canvas into view
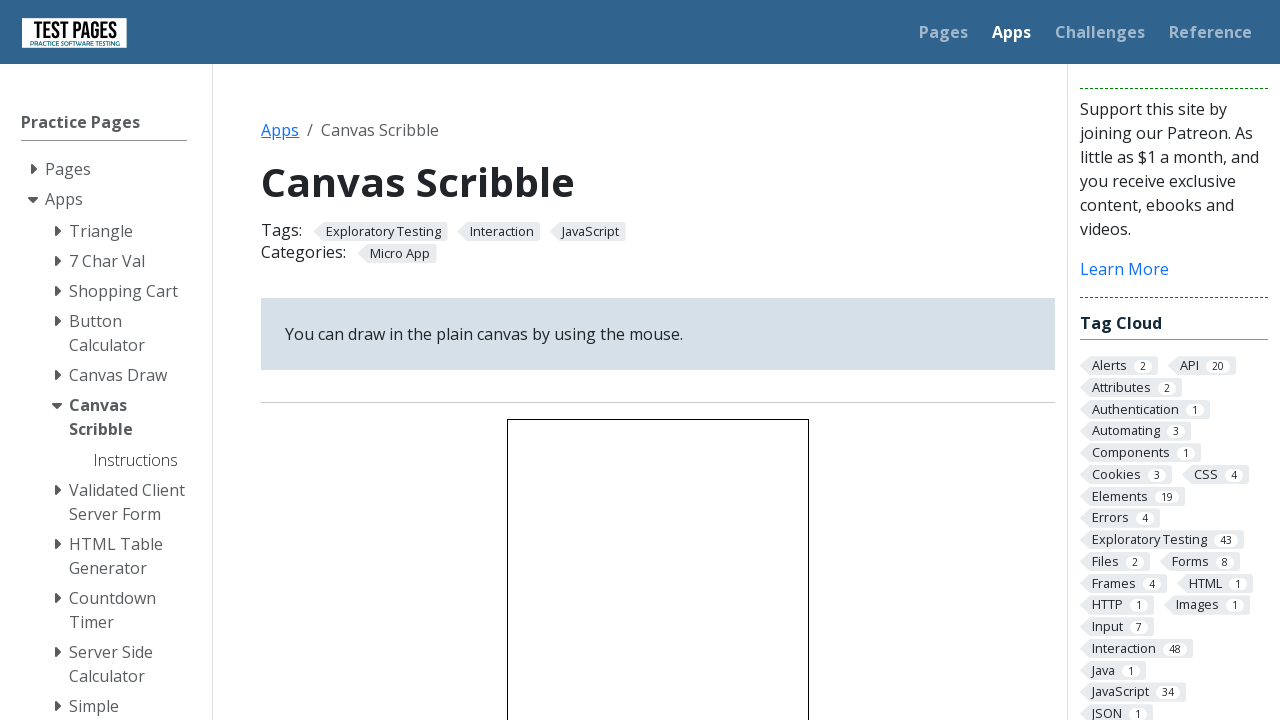

Calculated canvas center position
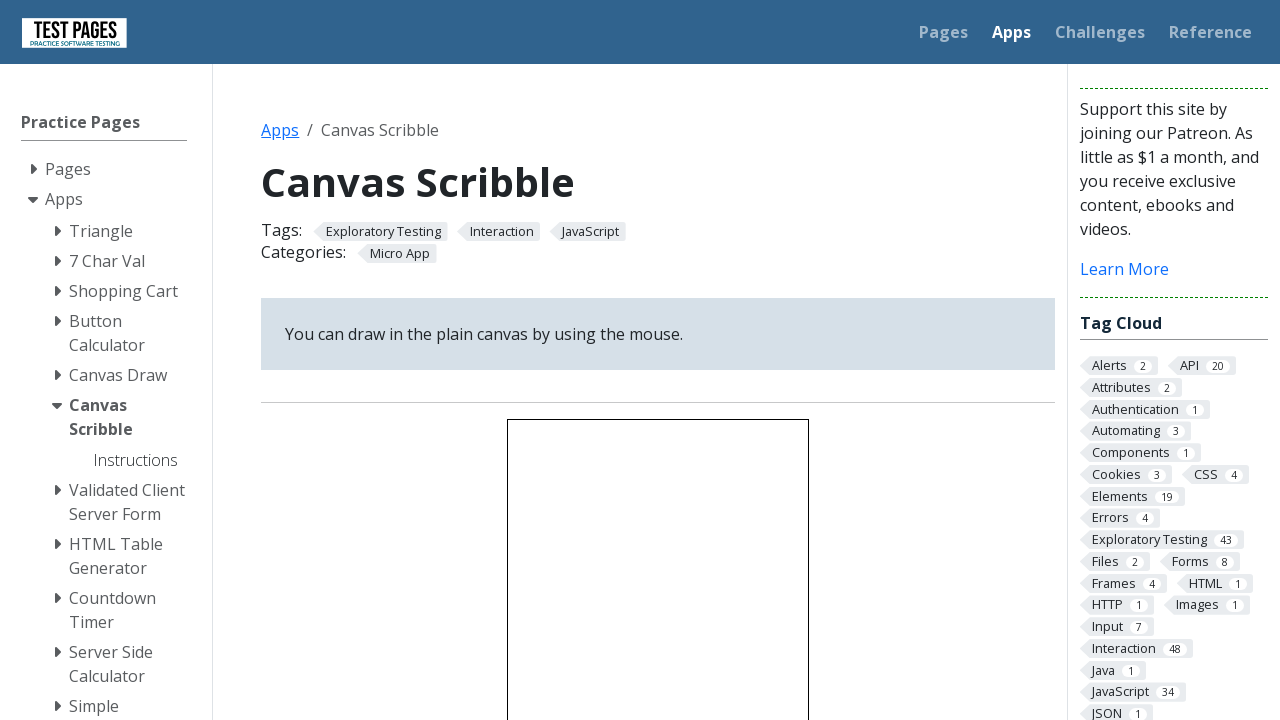

Moved mouse to canvas center at (658, 570)
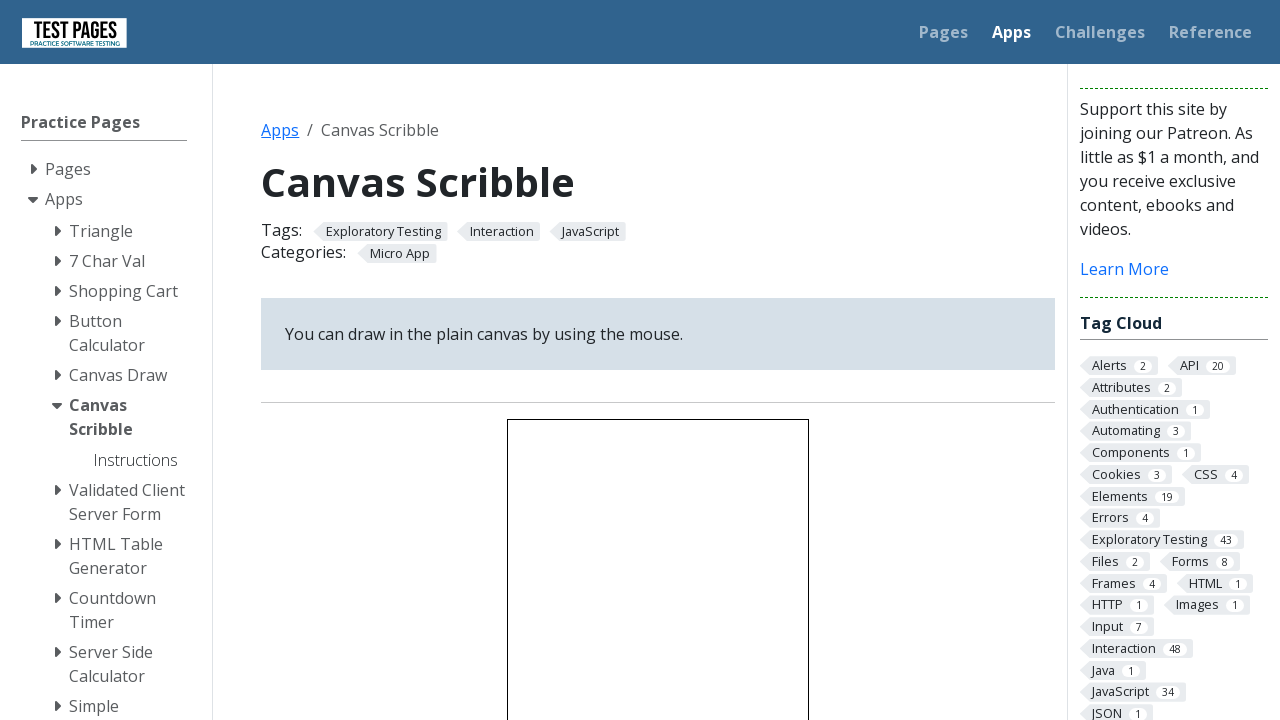

Pressed mouse button down at (658, 570)
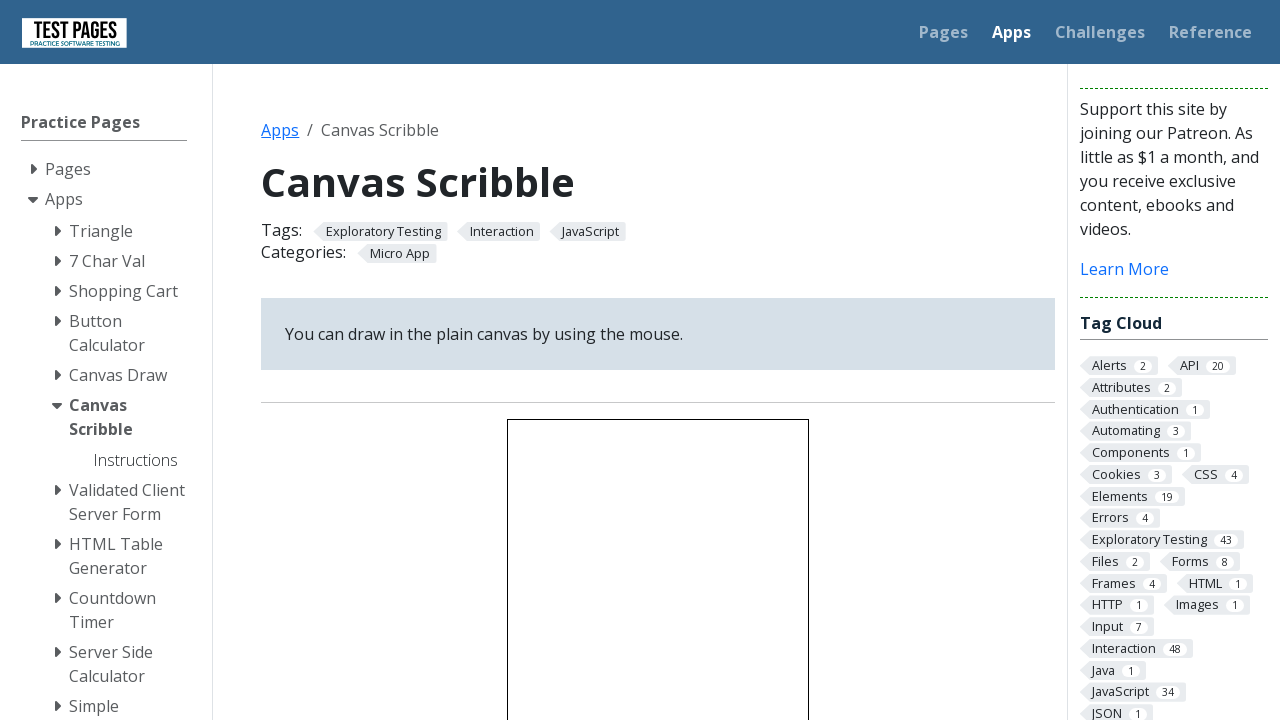

Dragged mouse to first drawing endpoint (150px right, 50px down) at (808, 620)
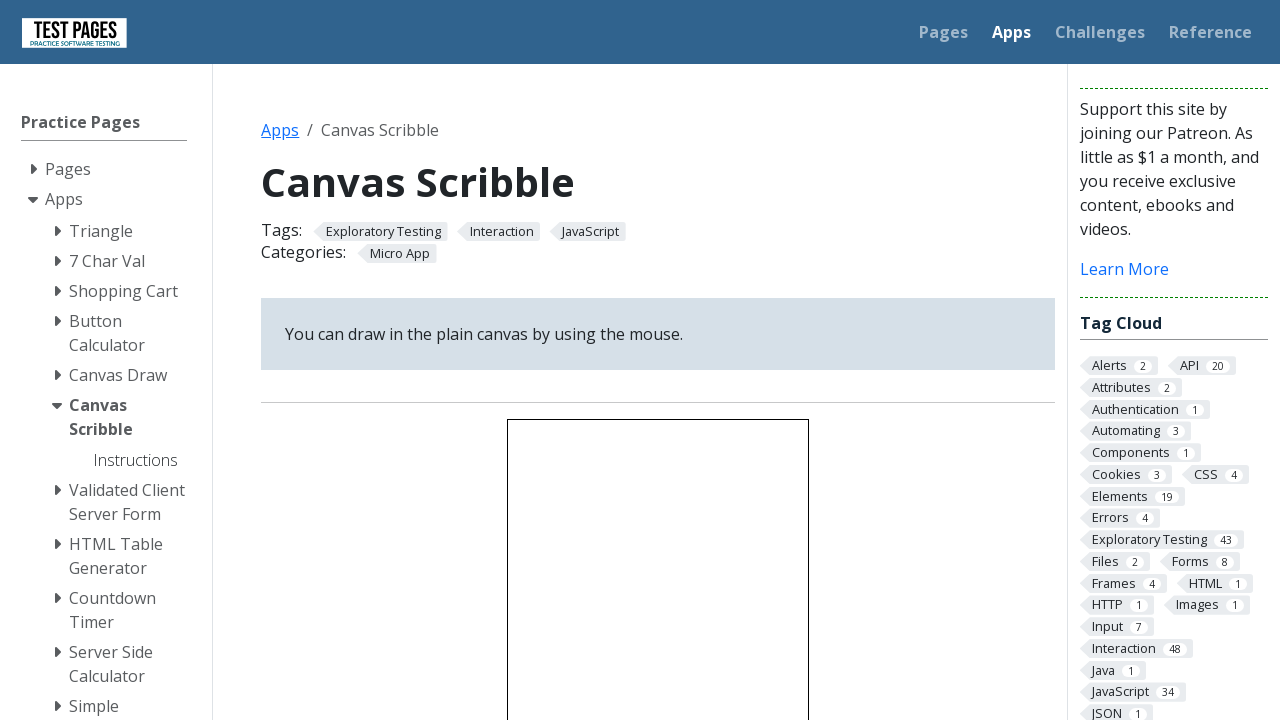

Released mouse button to complete first scribble stroke at (808, 620)
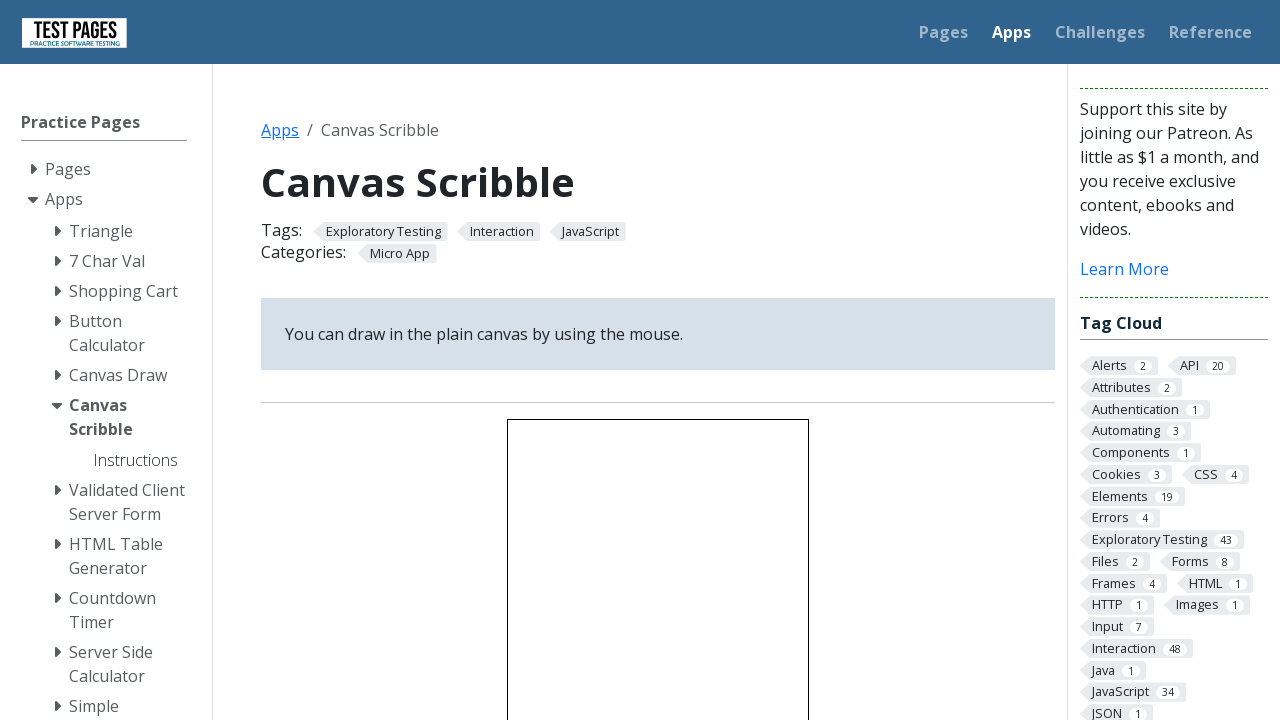

Moved mouse back to canvas center at (658, 570)
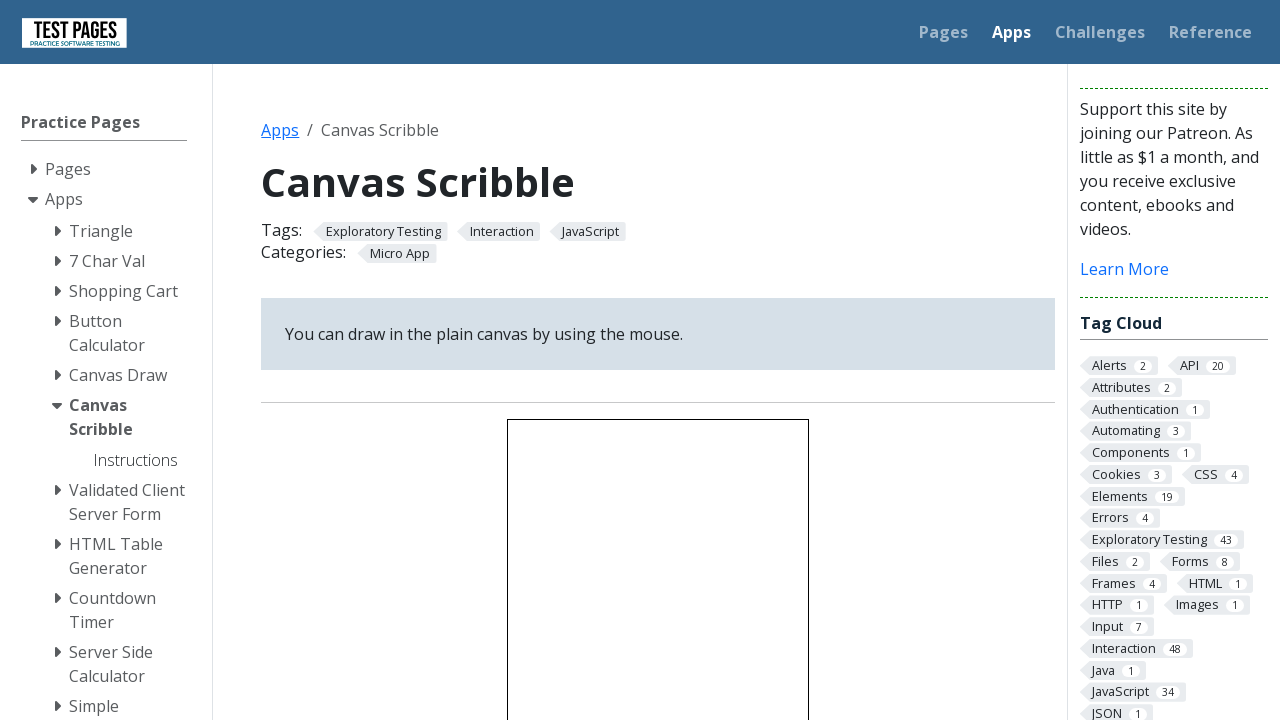

Pressed mouse button down for second stroke at (658, 570)
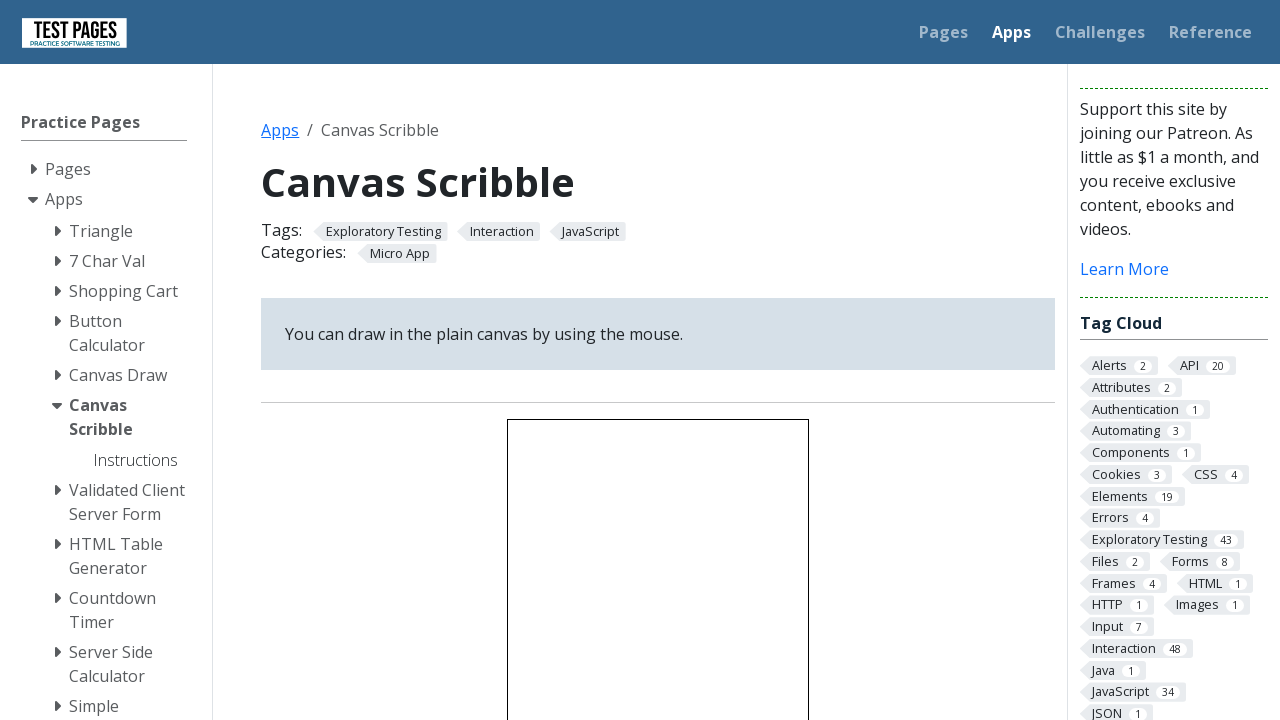

Dragged mouse to second drawing endpoint (100px right, 50px down) at (758, 620)
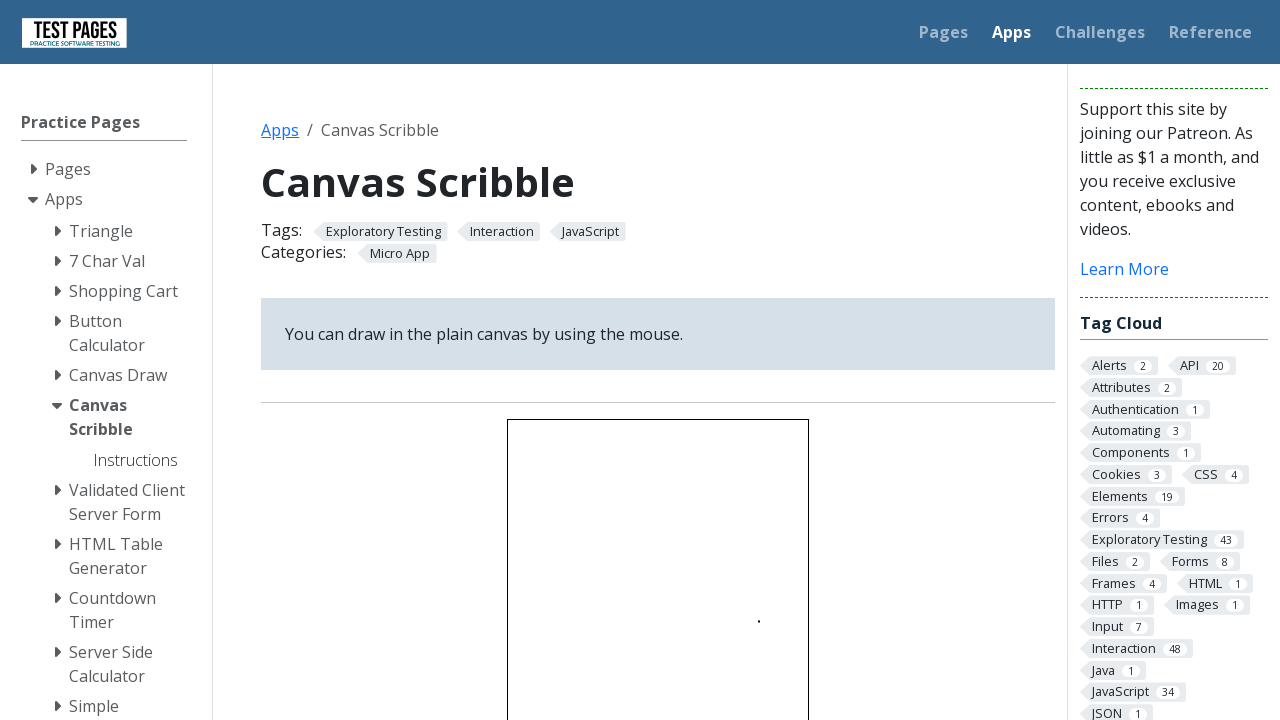

Released mouse button to complete second scribble stroke at (758, 620)
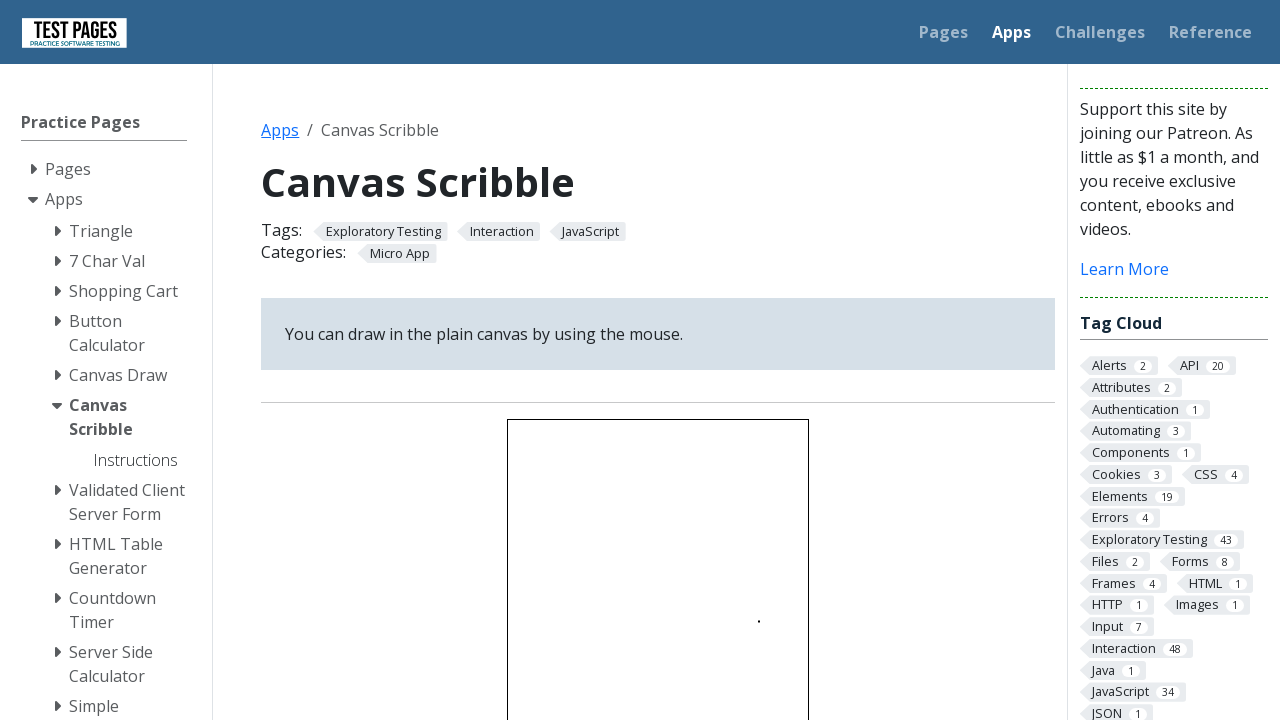

Moved mouse back to canvas center at (658, 570)
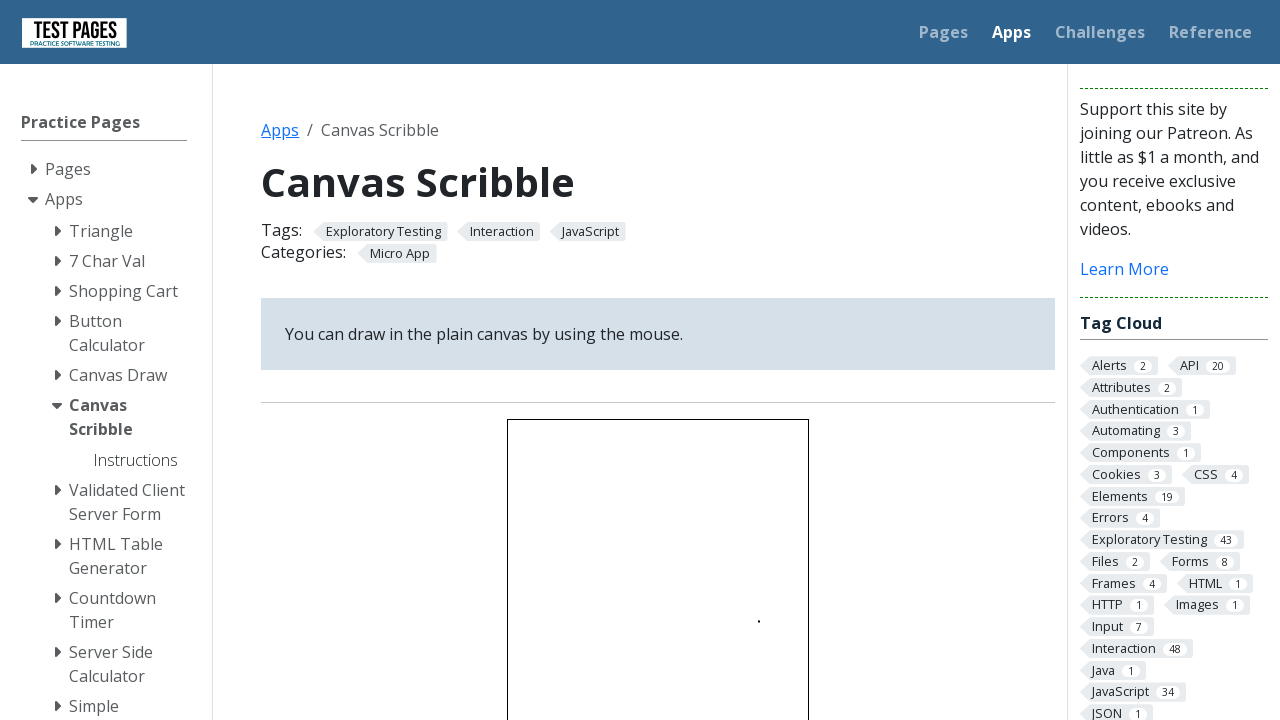

Clicked on canvas element at (658, 569) on #canvas
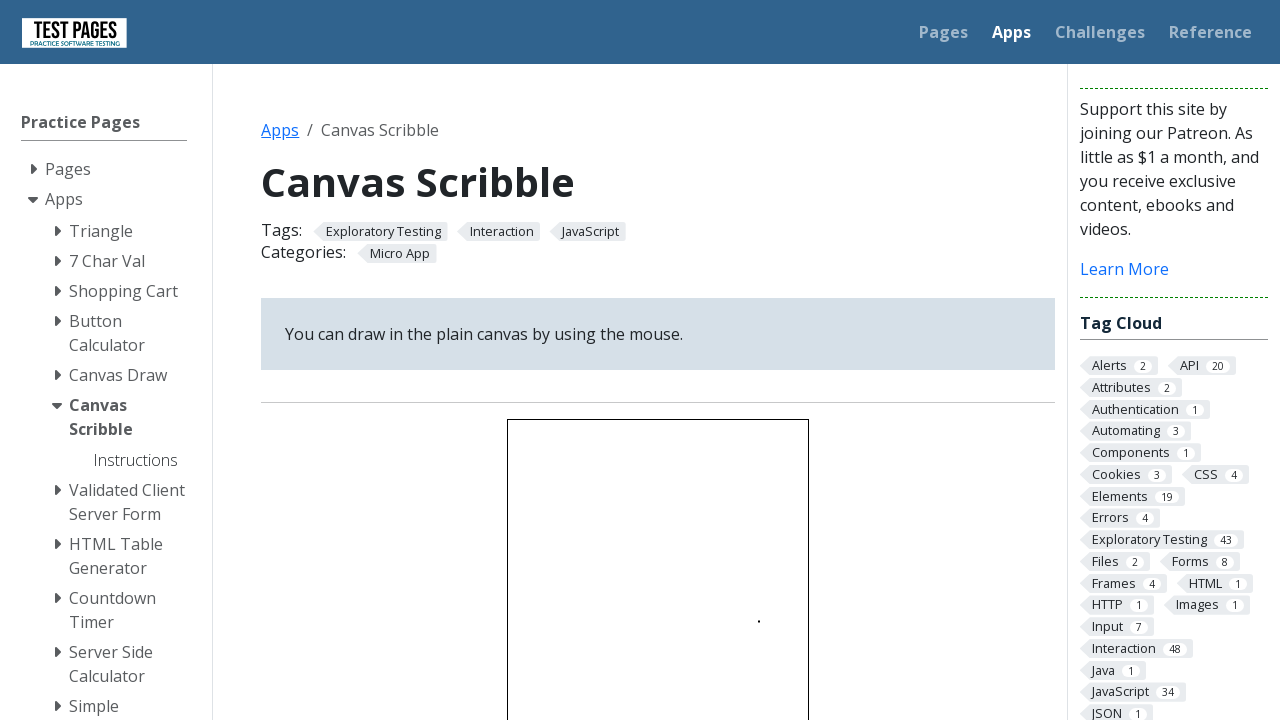

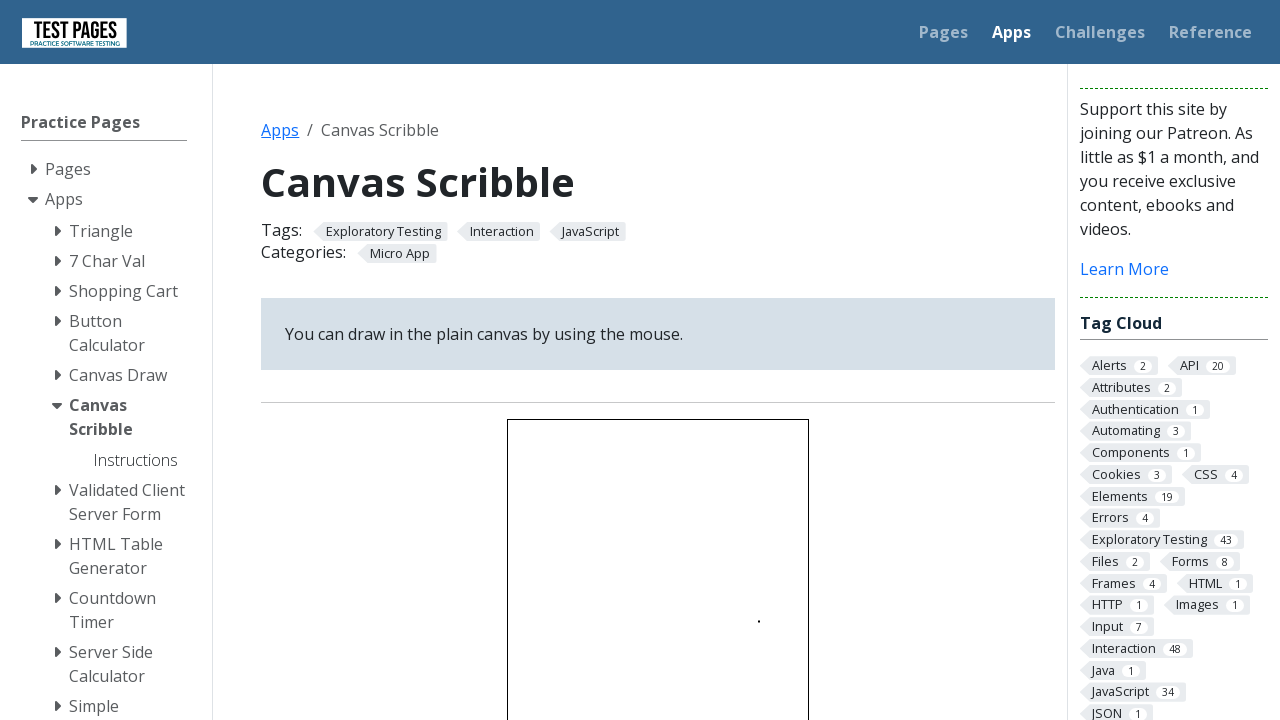